Tests dropdown selection functionality by selecting options using different methods (visible text, index, and value) on a single select dropdown

Starting URL: https://v1.training-support.net/selenium/selects

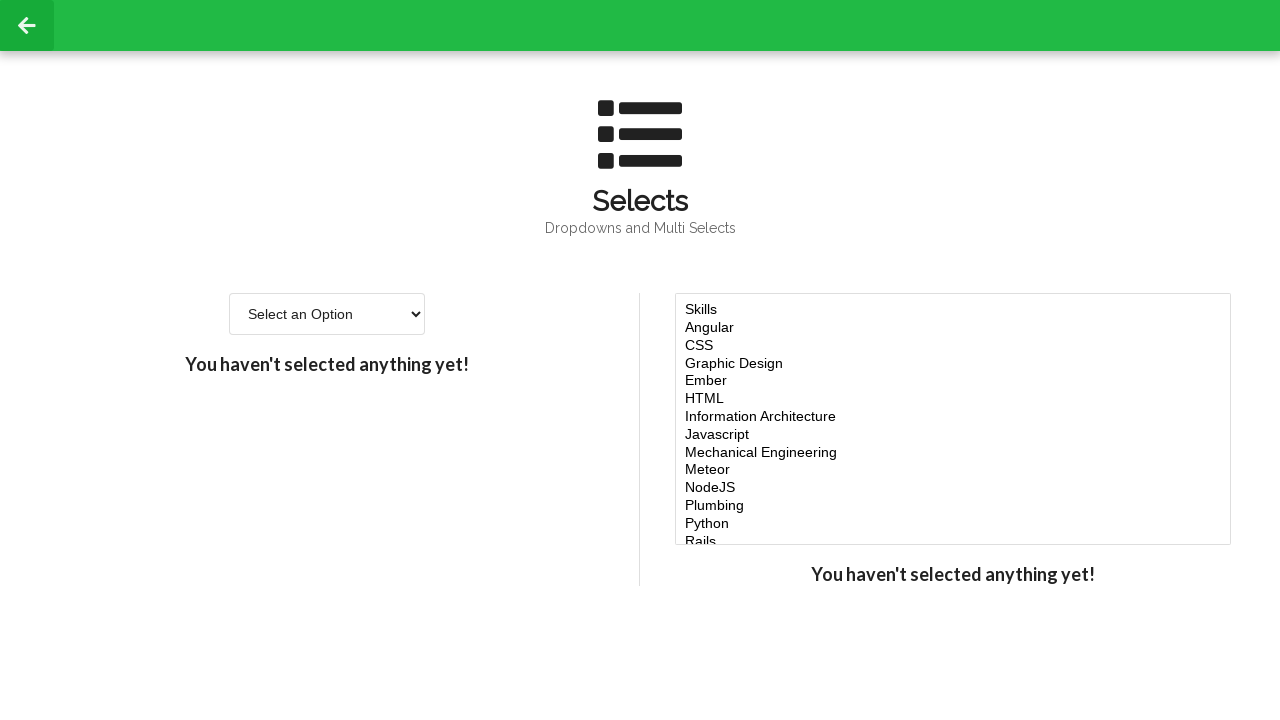

Retrieved page title
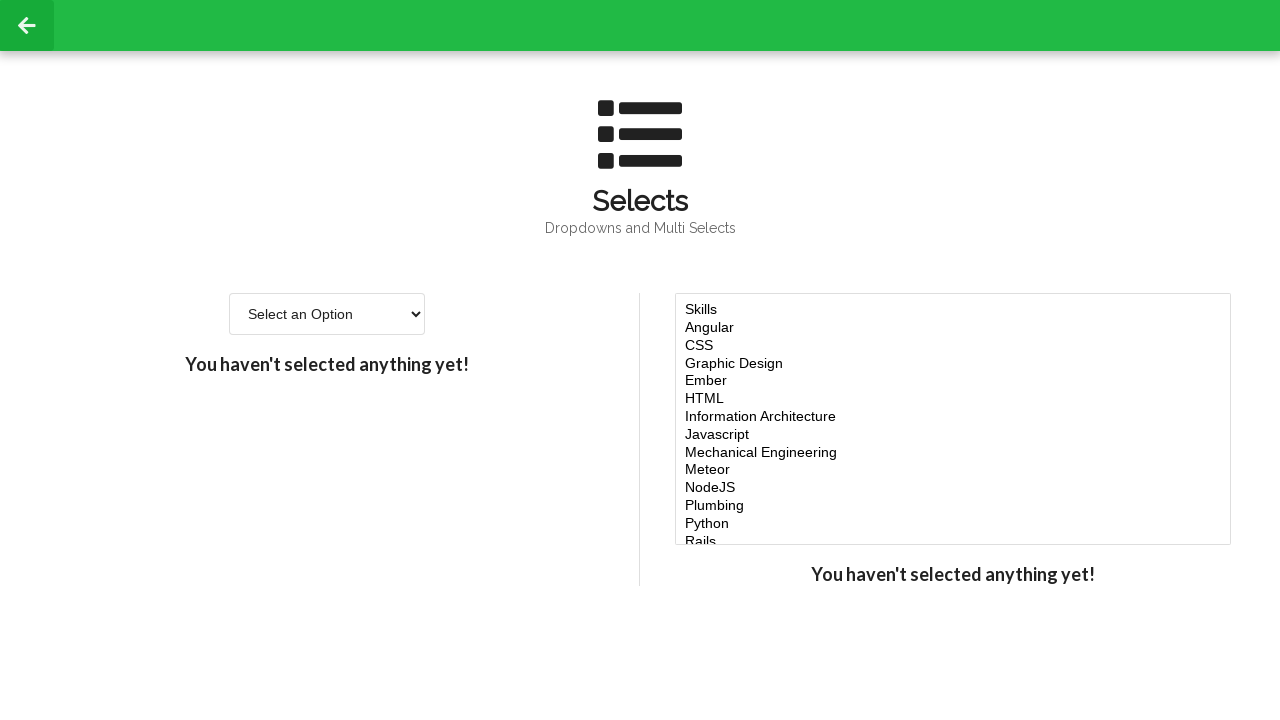

Located single select dropdown element
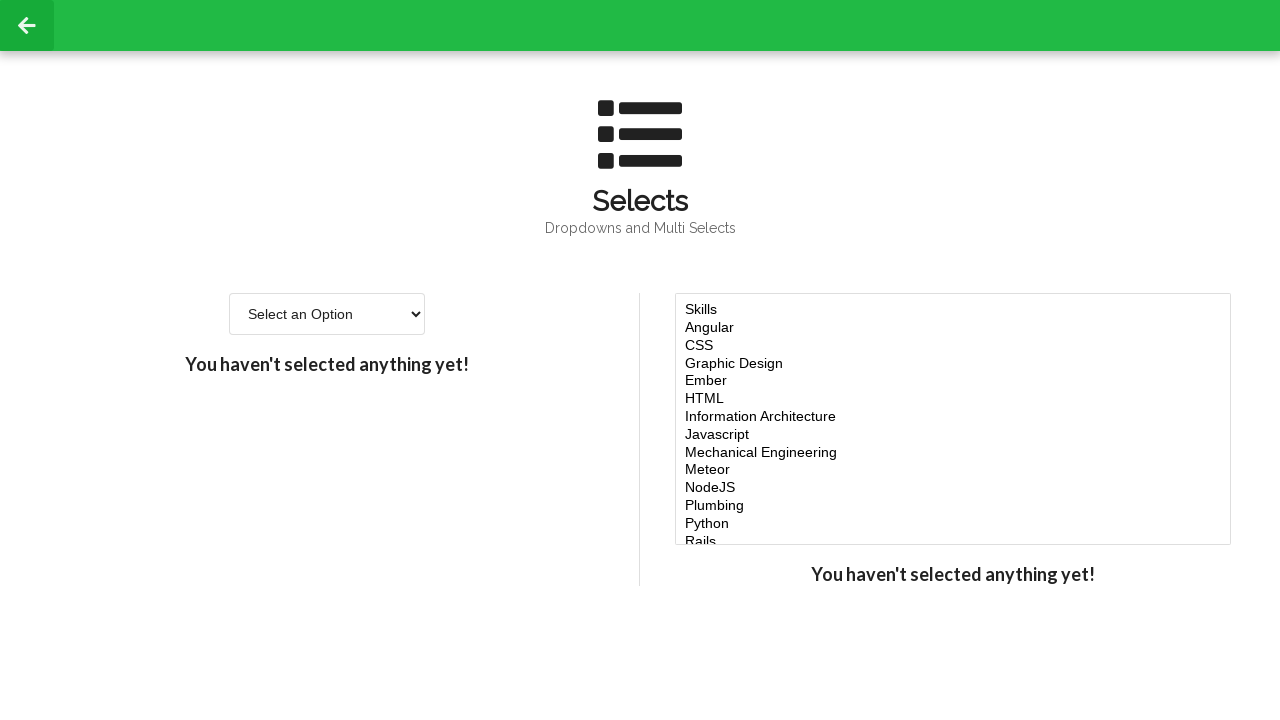

Selected 'Option 2' from dropdown using visible text on #single-select
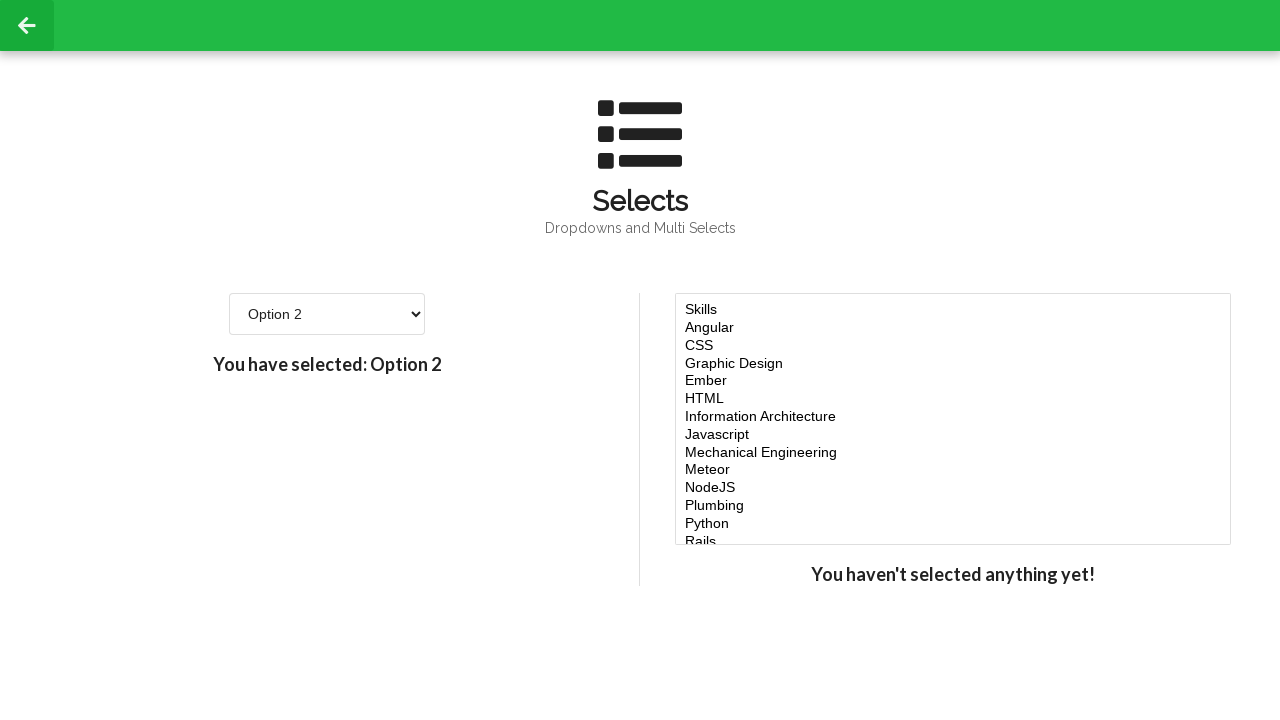

Selected option at index 3 from dropdown on #single-select
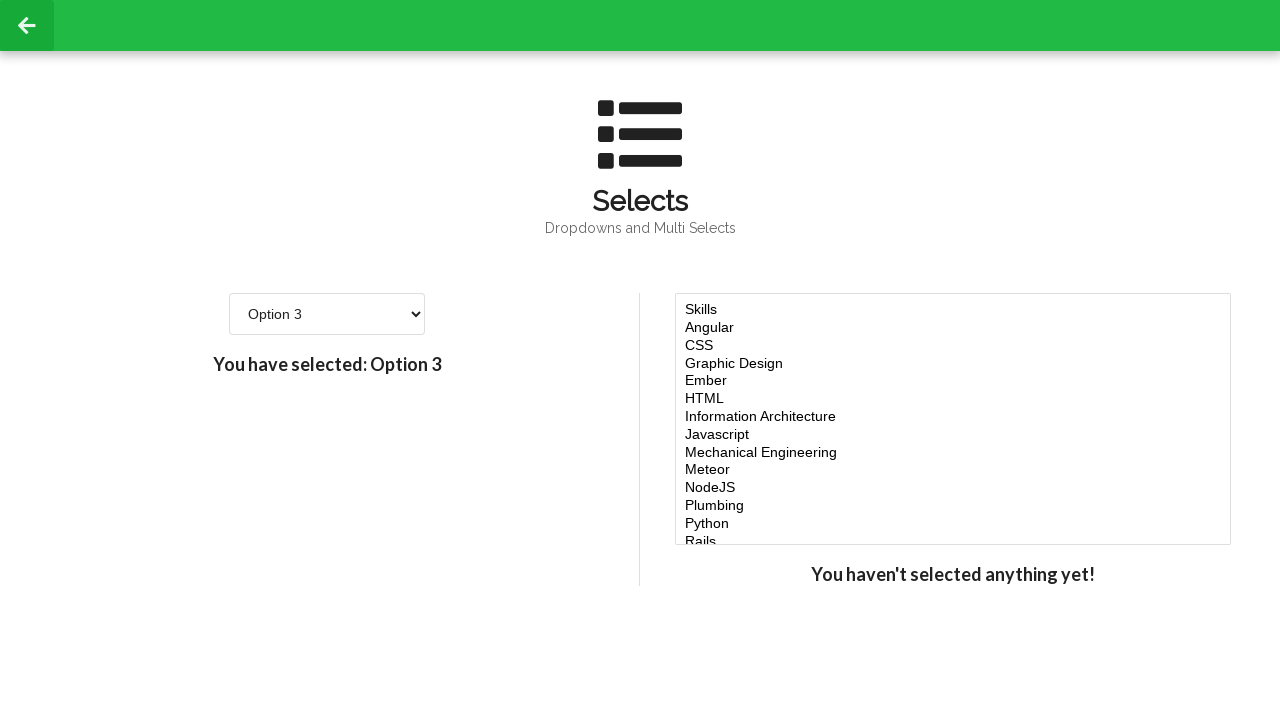

Selected option with value '4' from dropdown on #single-select
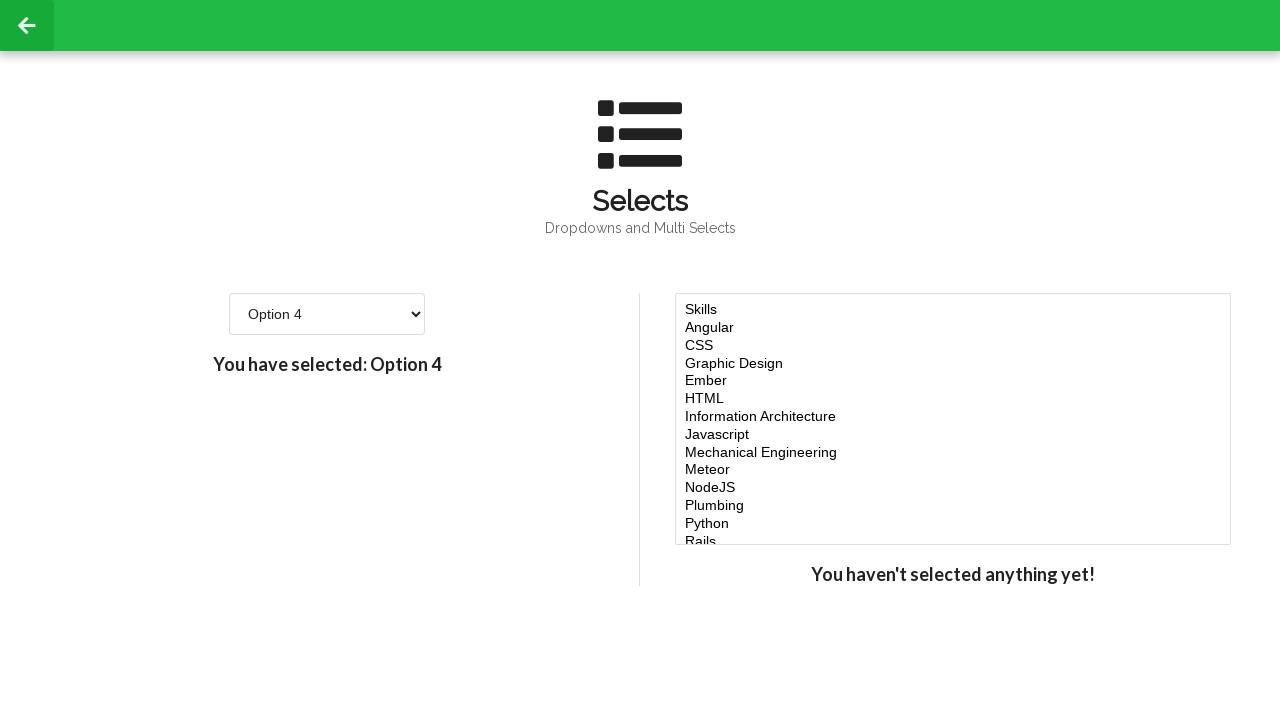

Retrieved all options from dropdown
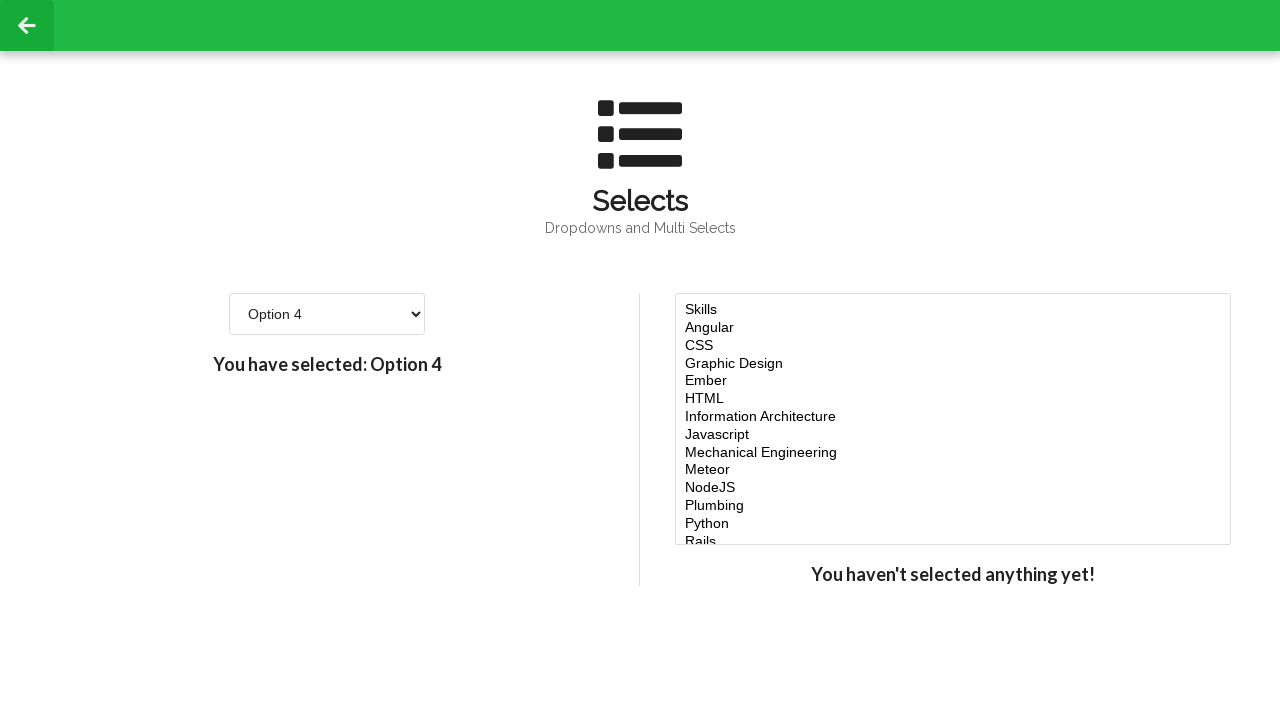

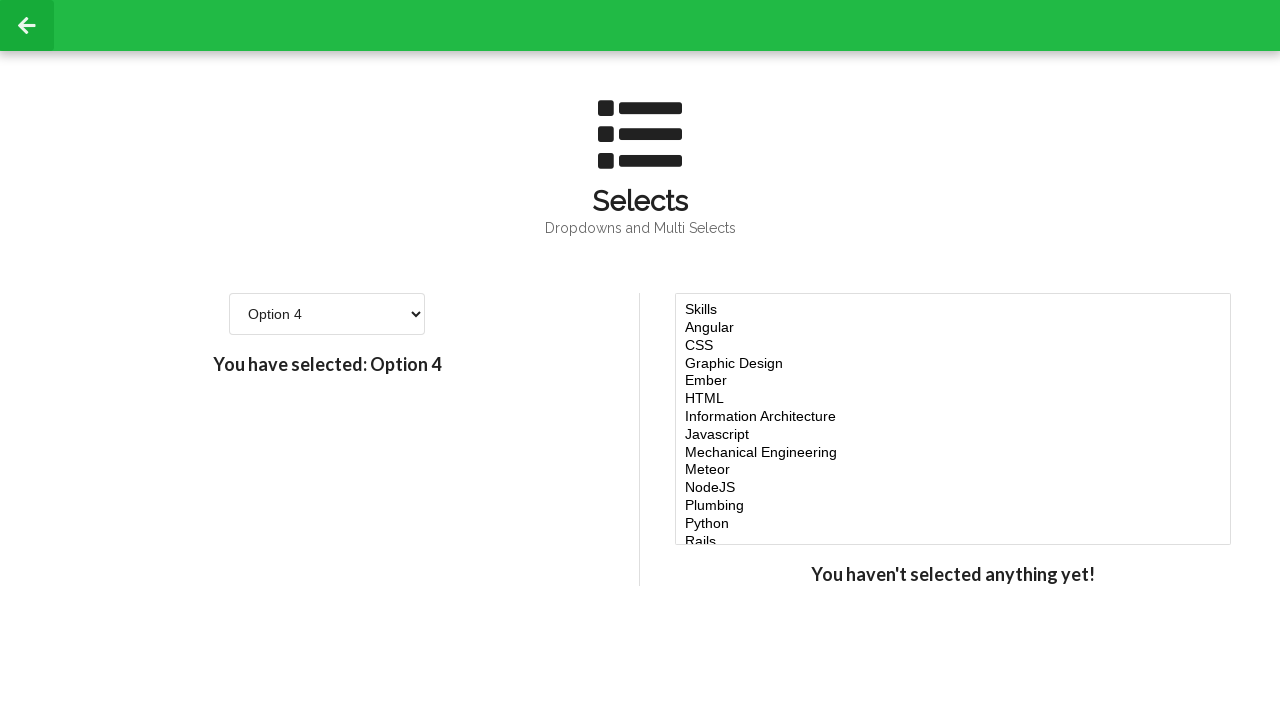